Tests different types of JavaScript alerts including simple alert, confirmation dialog, and prompt dialog with text input

Starting URL: http://demo.automationtesting.in/Alerts.html

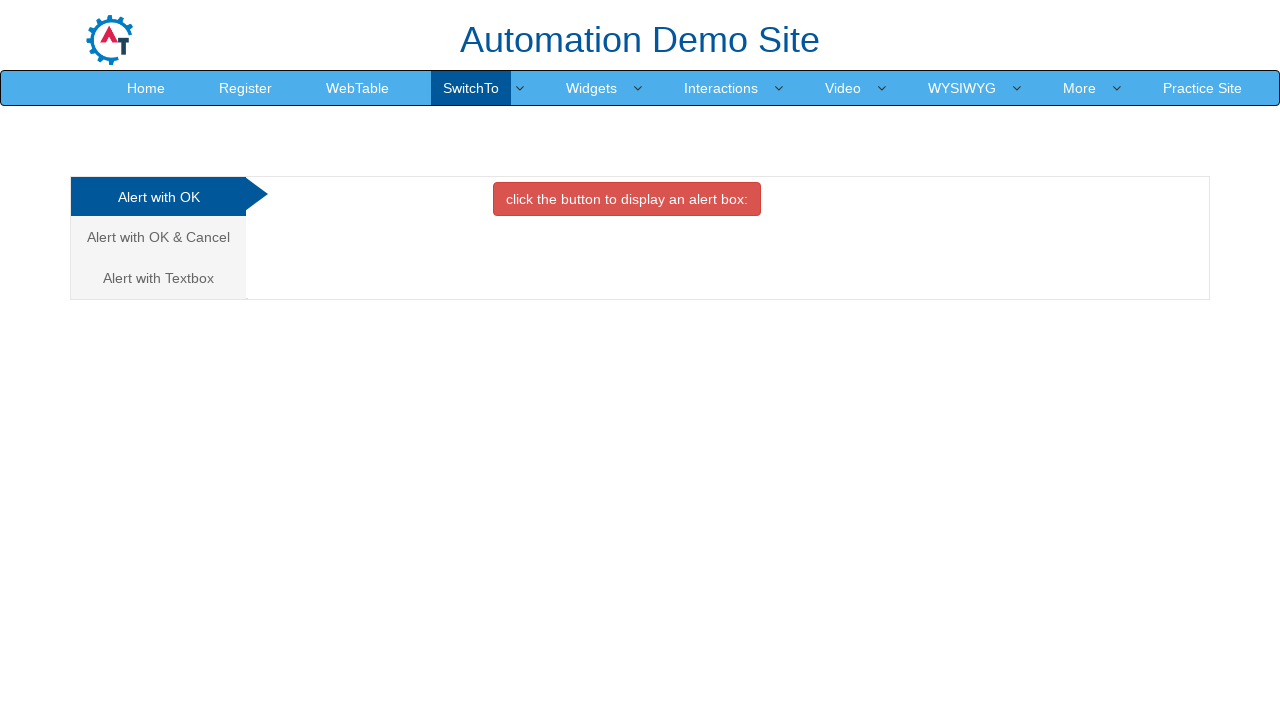

Clicked button to trigger simple alert at (627, 199) on xpath=//button[@class='btn btn-danger']
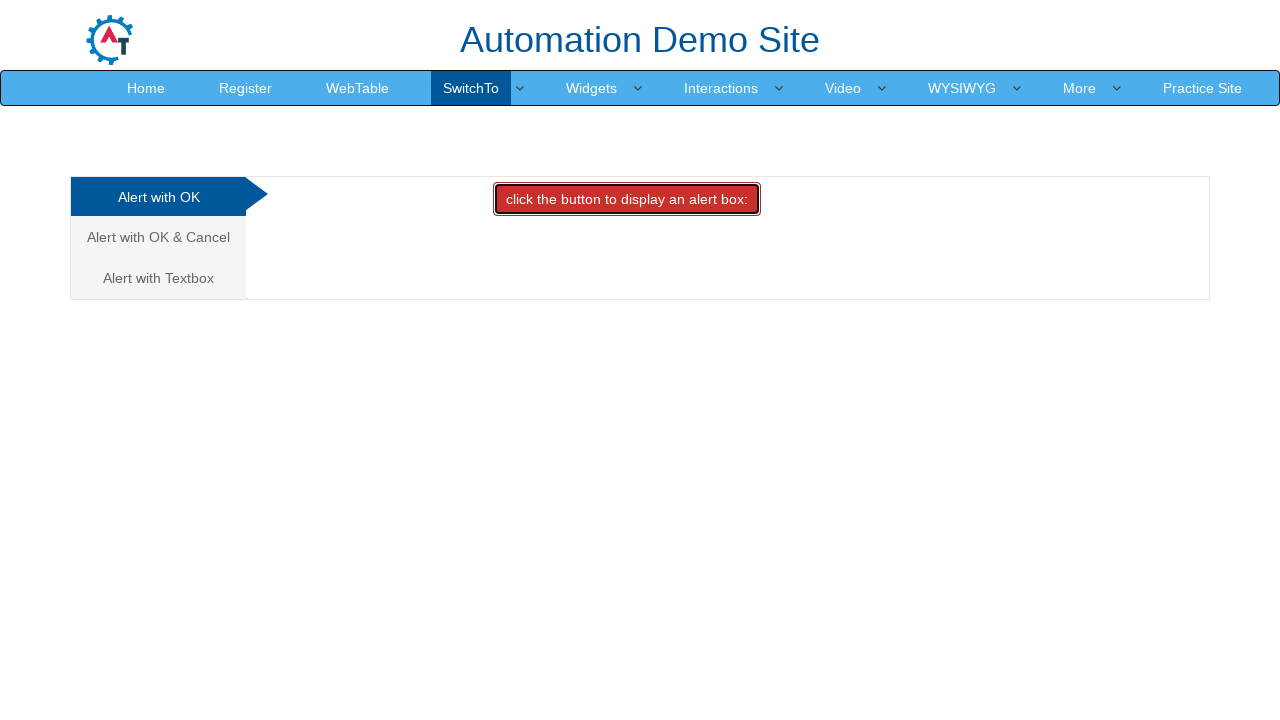

Set up dialog handler to accept simple alert
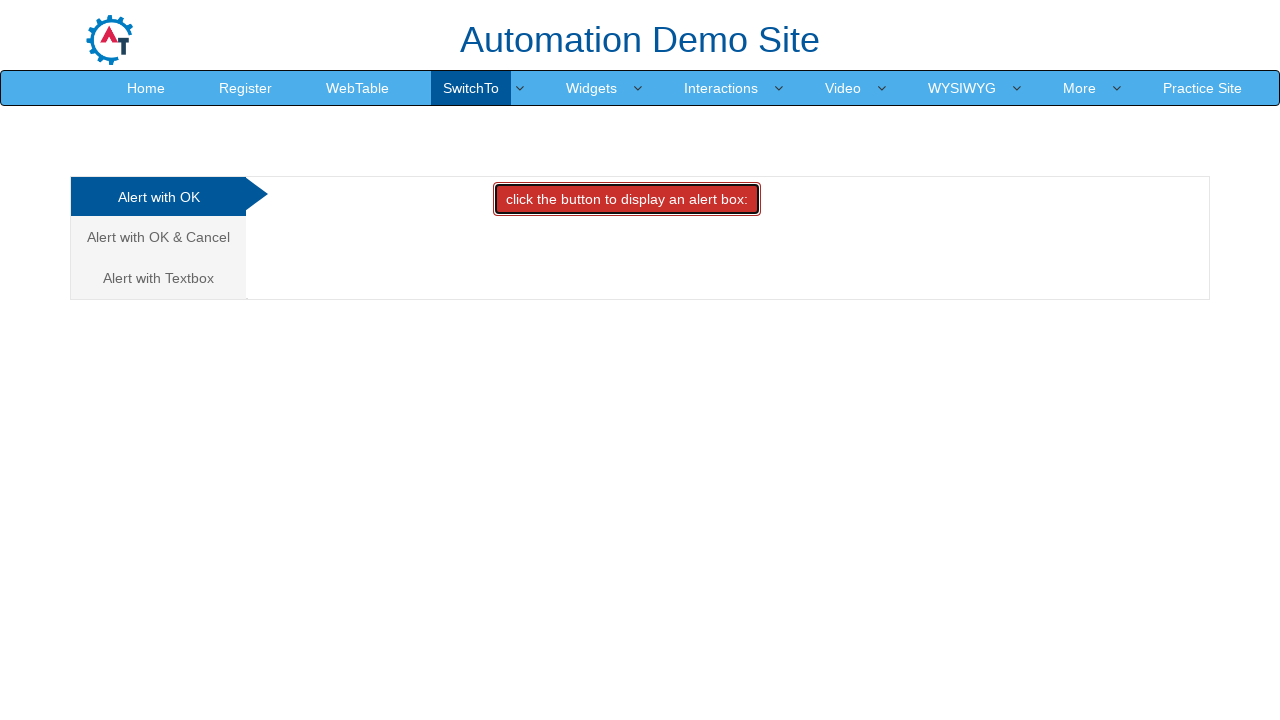

Navigated to Alert with OK & Cancel tab at (158, 237) on (//a[@class='analystic'])[2]
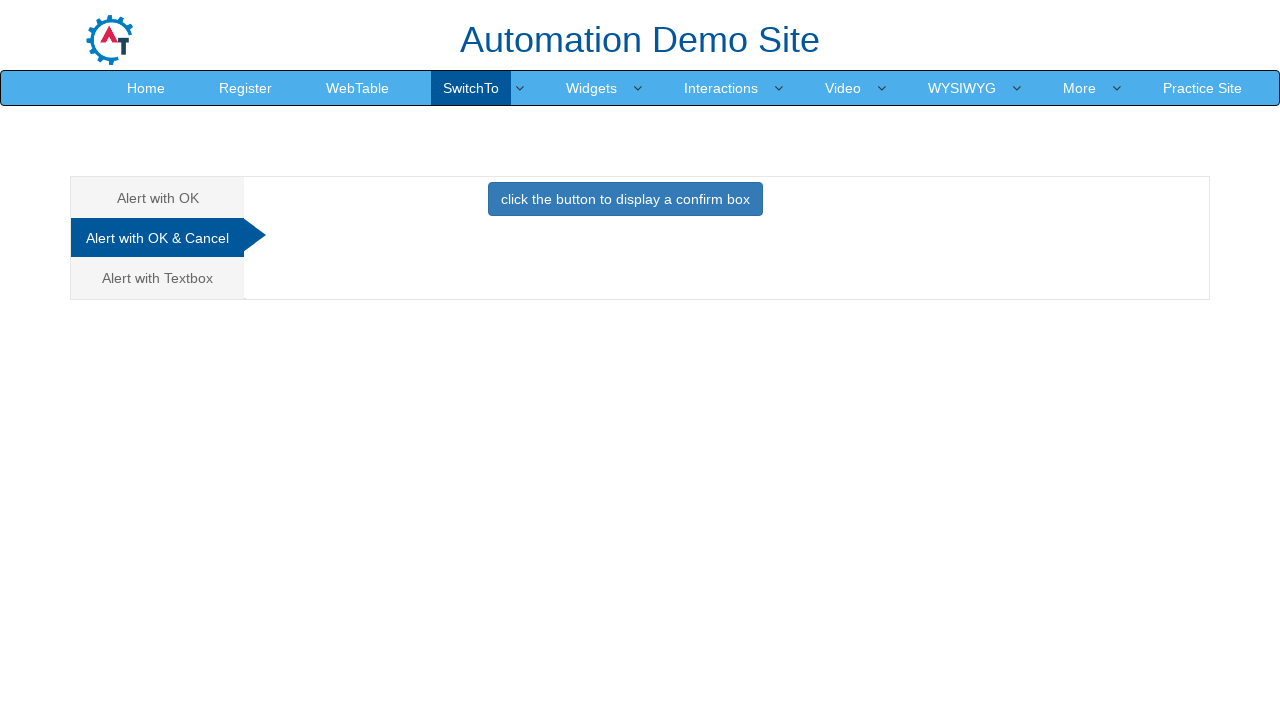

Clicked button to trigger confirmation dialog at (625, 199) on xpath=//button[@class='btn btn-primary']
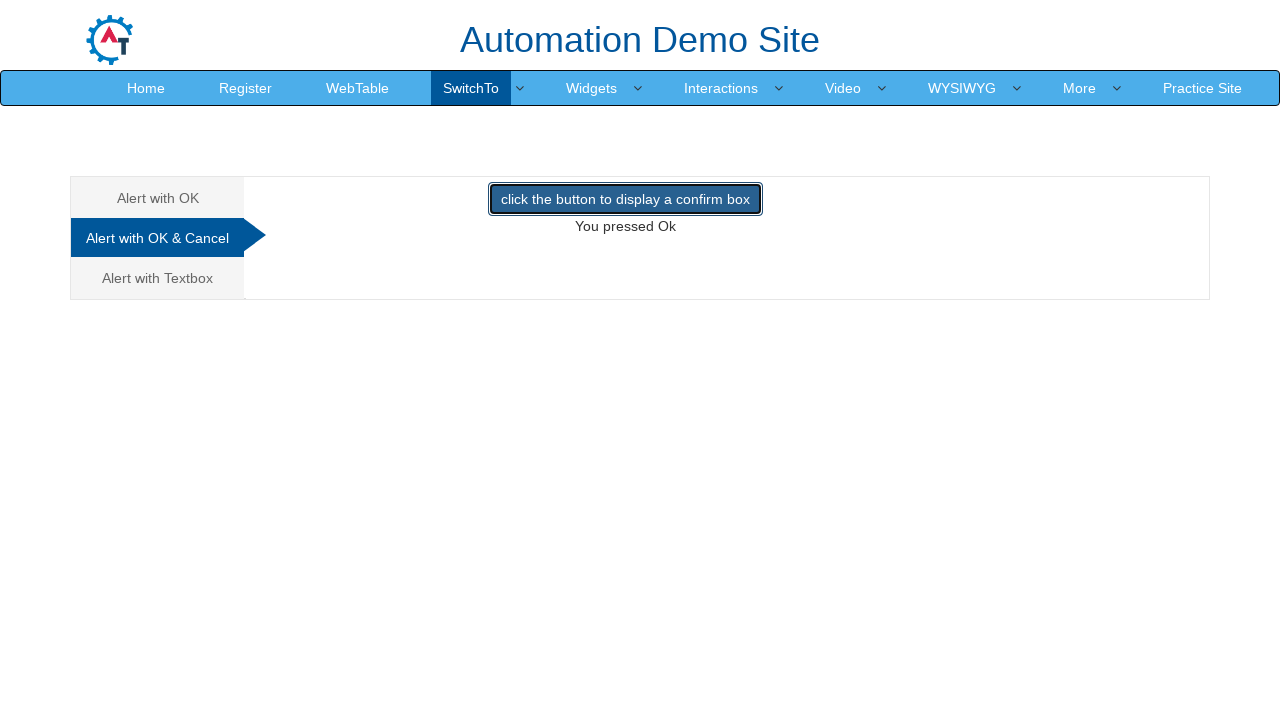

Set up dialog handler to dismiss confirmation alert
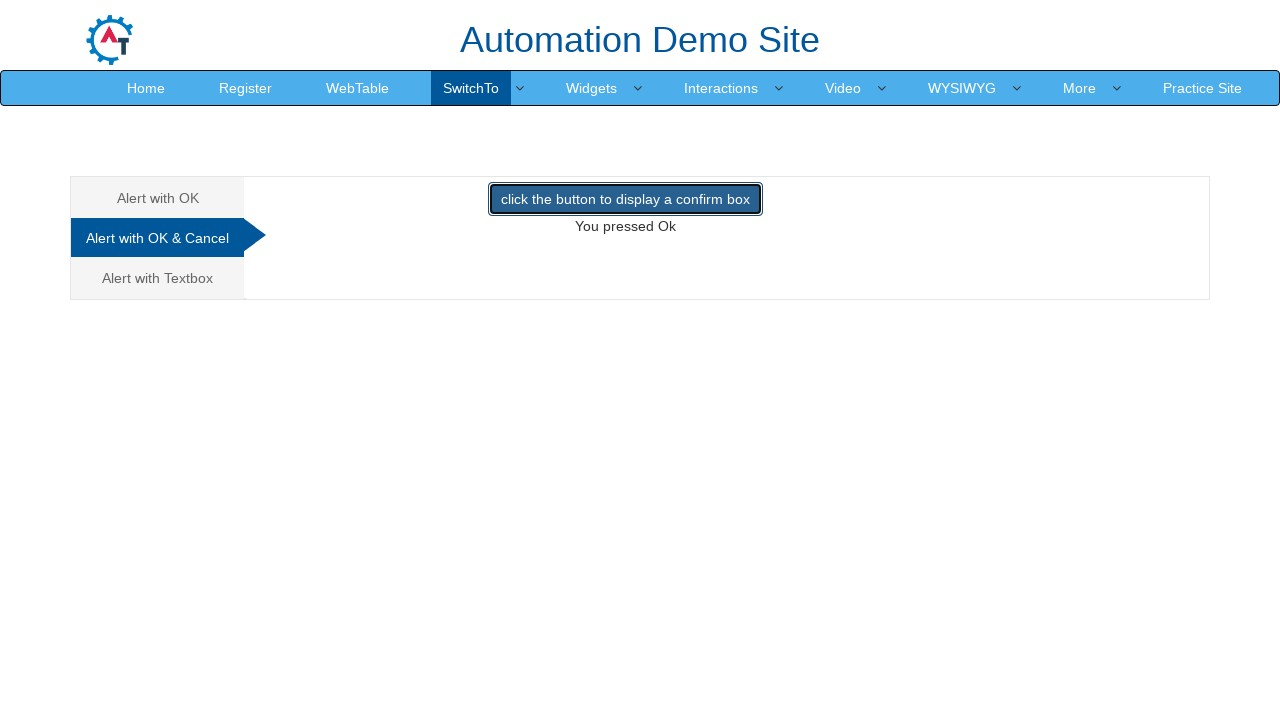

Navigated to Alert with Textbox tab at (158, 278) on (//a[@class='analystic'])[3]
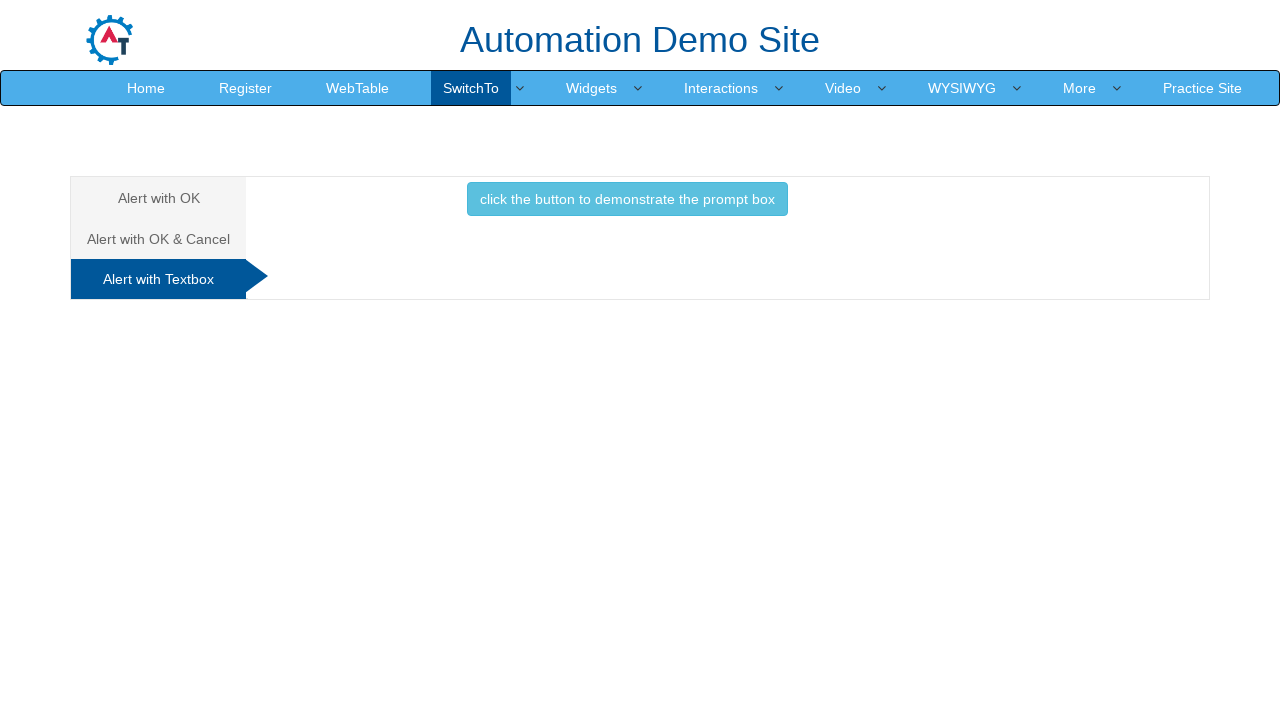

Clicked button to trigger prompt dialog at (627, 199) on xpath=//button[@class='btn btn-info']
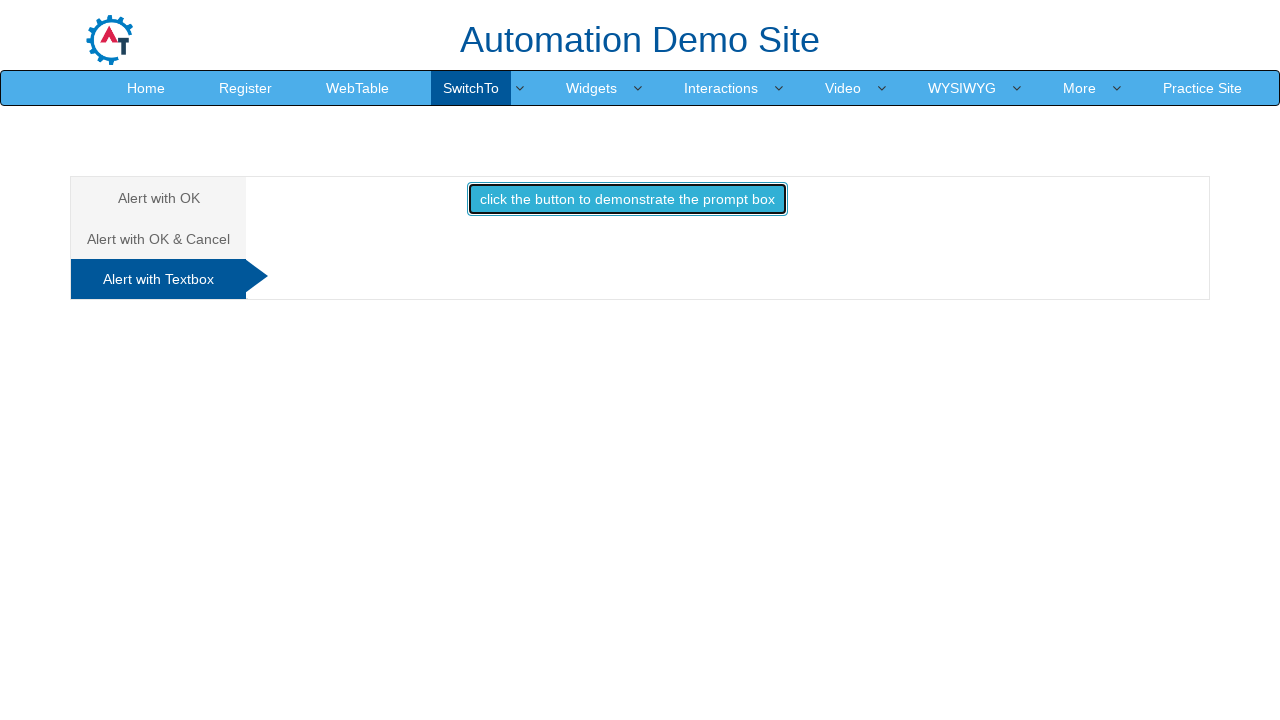

Set up dialog handler to accept prompt with text 'Dhanush Karunakara'
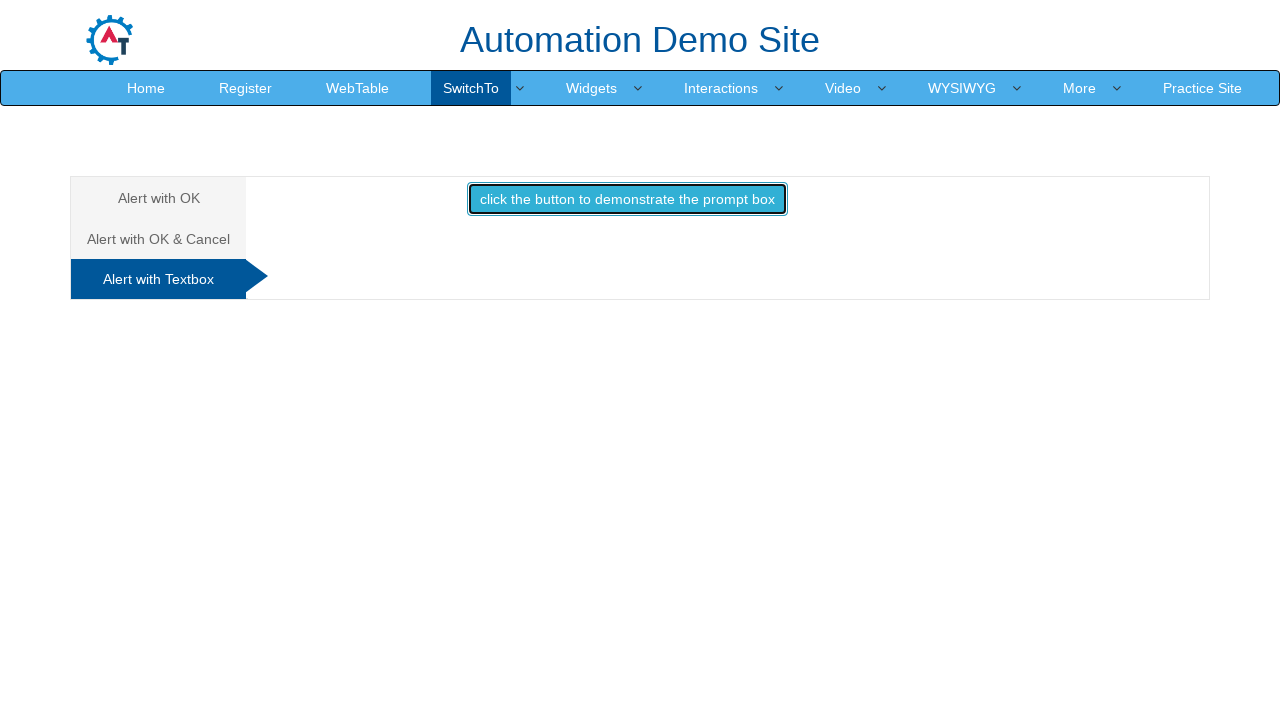

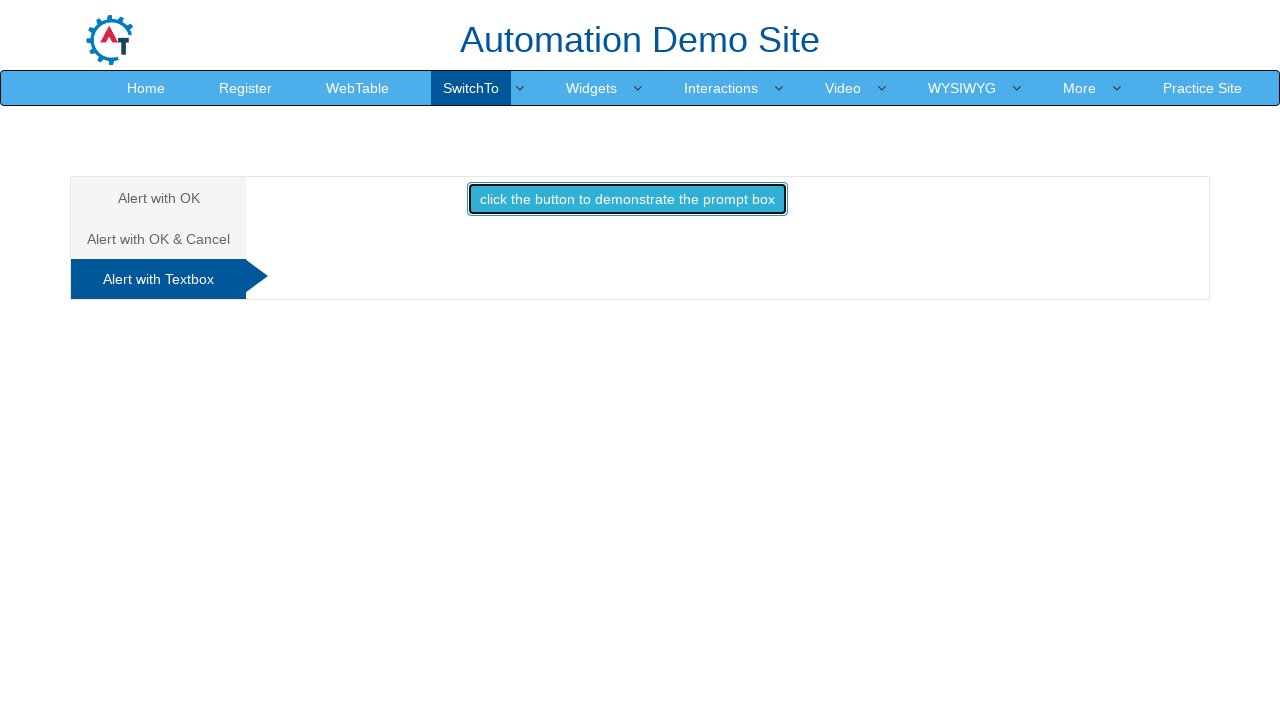